Tests web table sorting by clicking on the Due column header twice to sort by debt in descending order

Starting URL: https://the-internet.herokuapp.com/tables

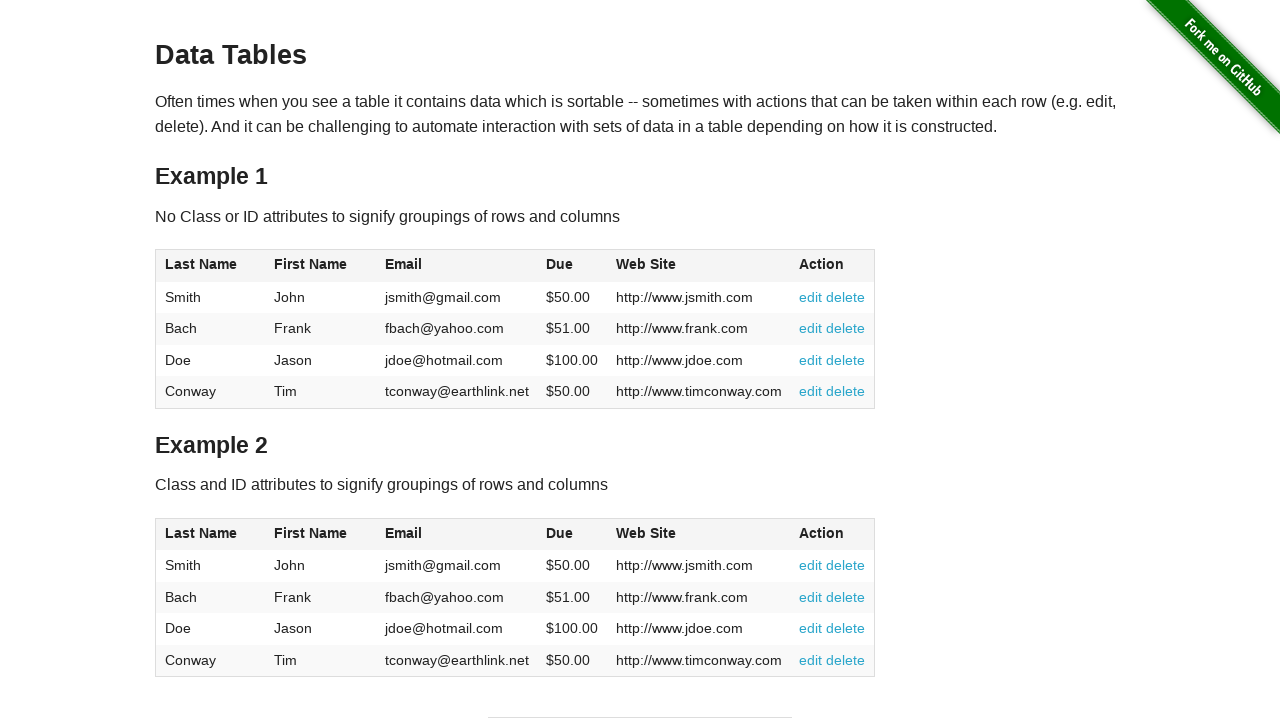

Located the first table on the page
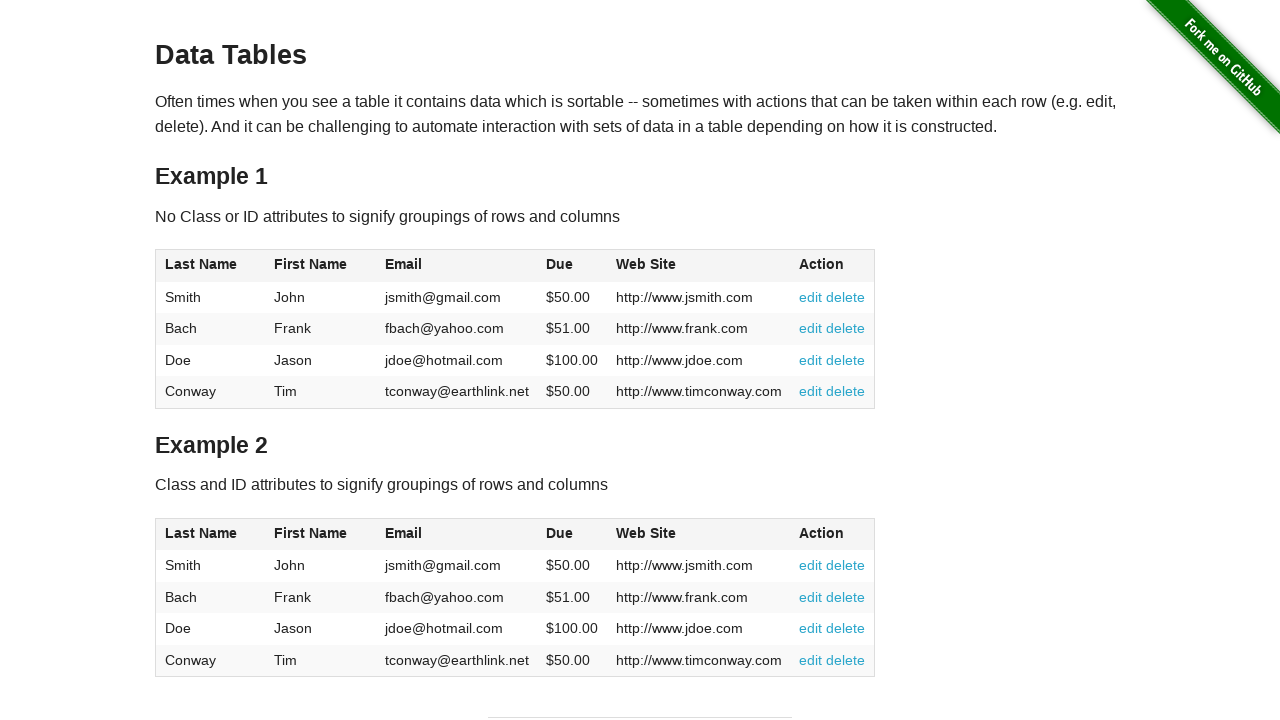

Located all column headers in the table
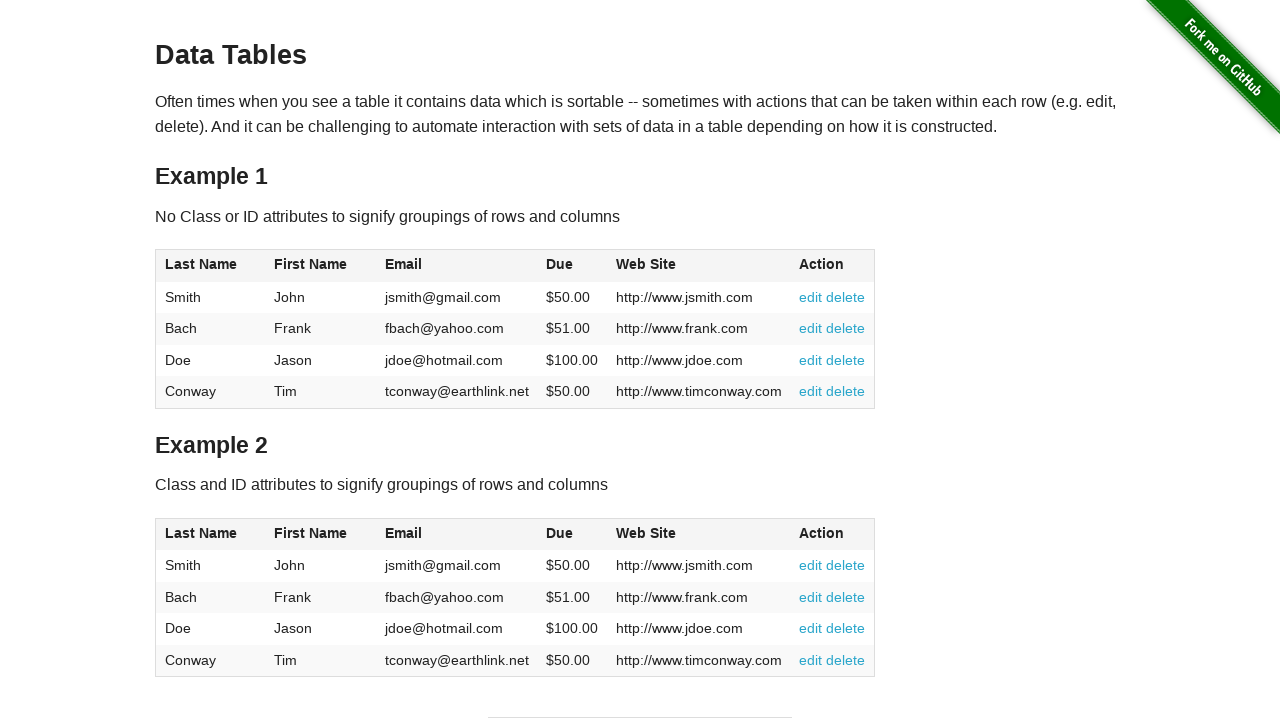

Located the Due column (4th column)
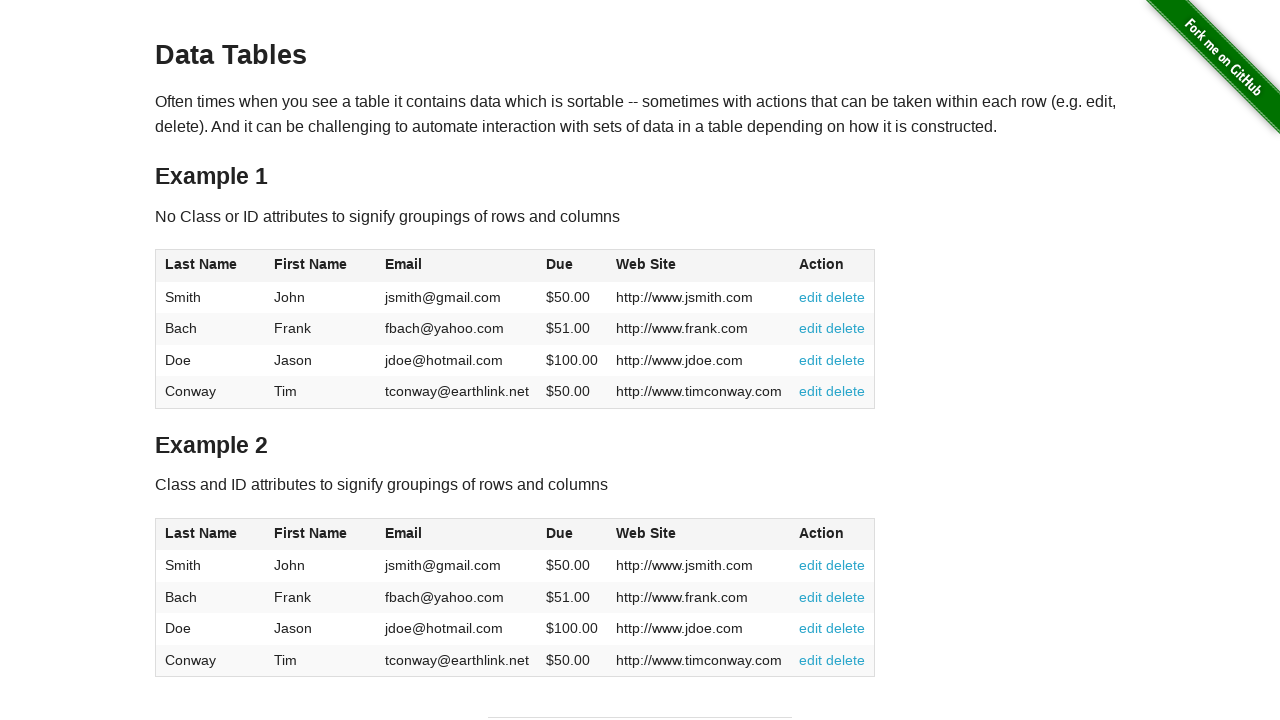

Clicked Due column header (first click) at (572, 266) on table >> nth=0 >> thead th >> nth=3
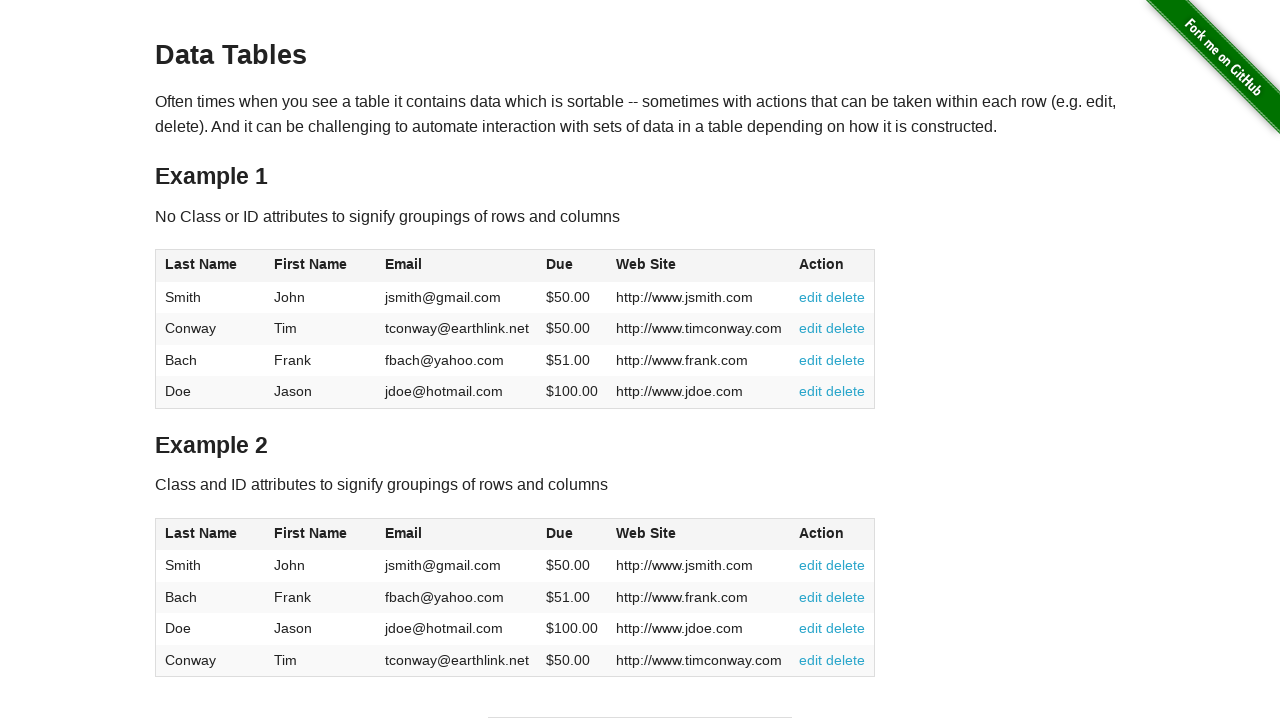

Clicked Due column header (second click) to sort by debt in descending order at (572, 266) on table >> nth=0 >> thead th >> nth=3
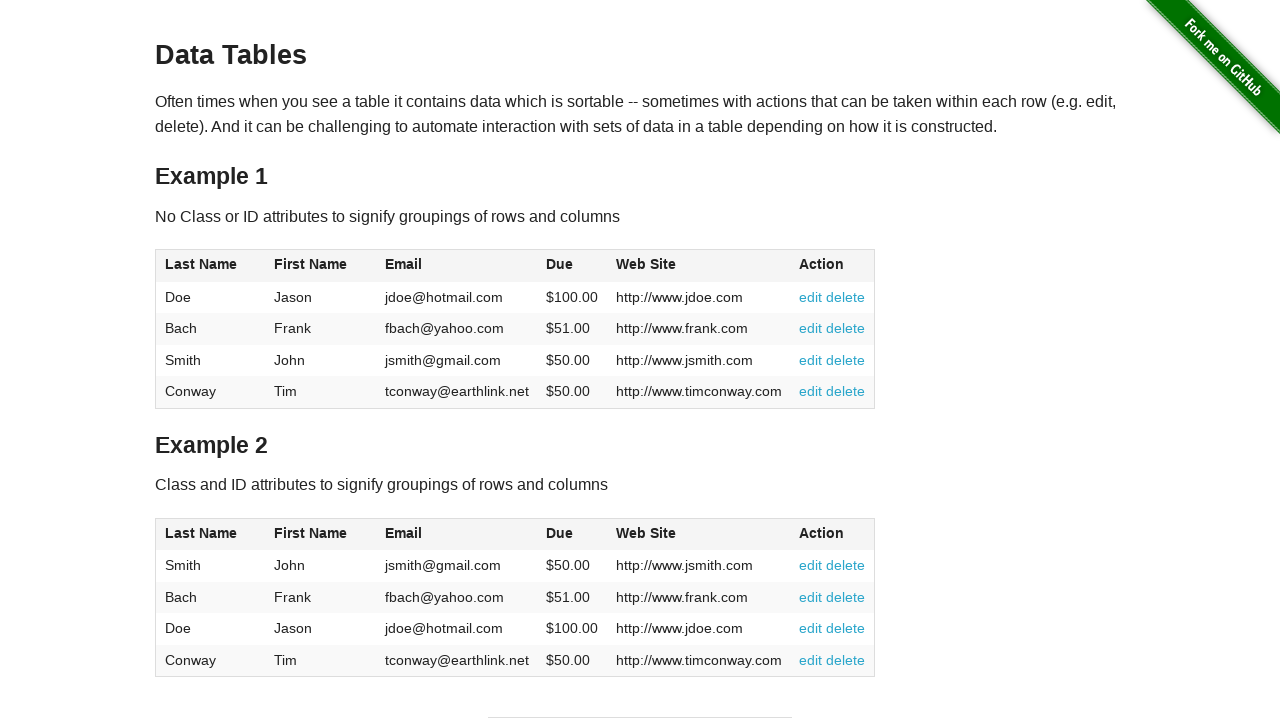

Located the first row in the sorted table
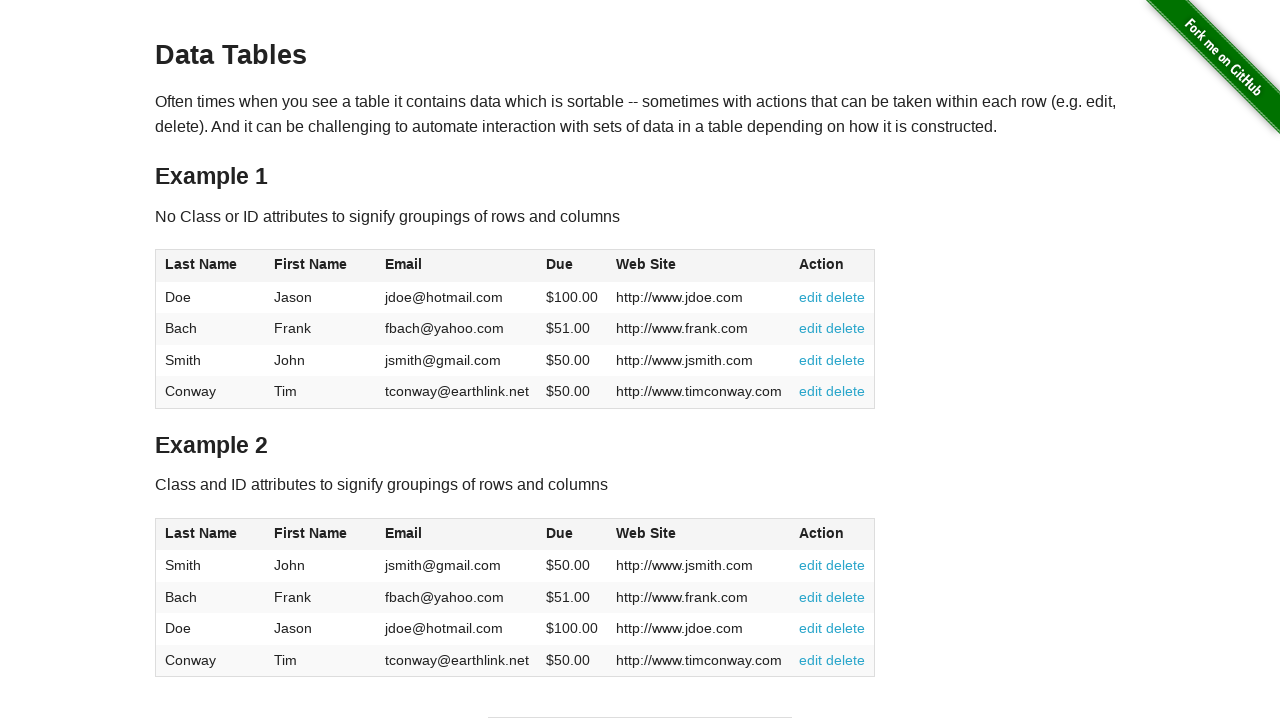

Extracted the name from the first row
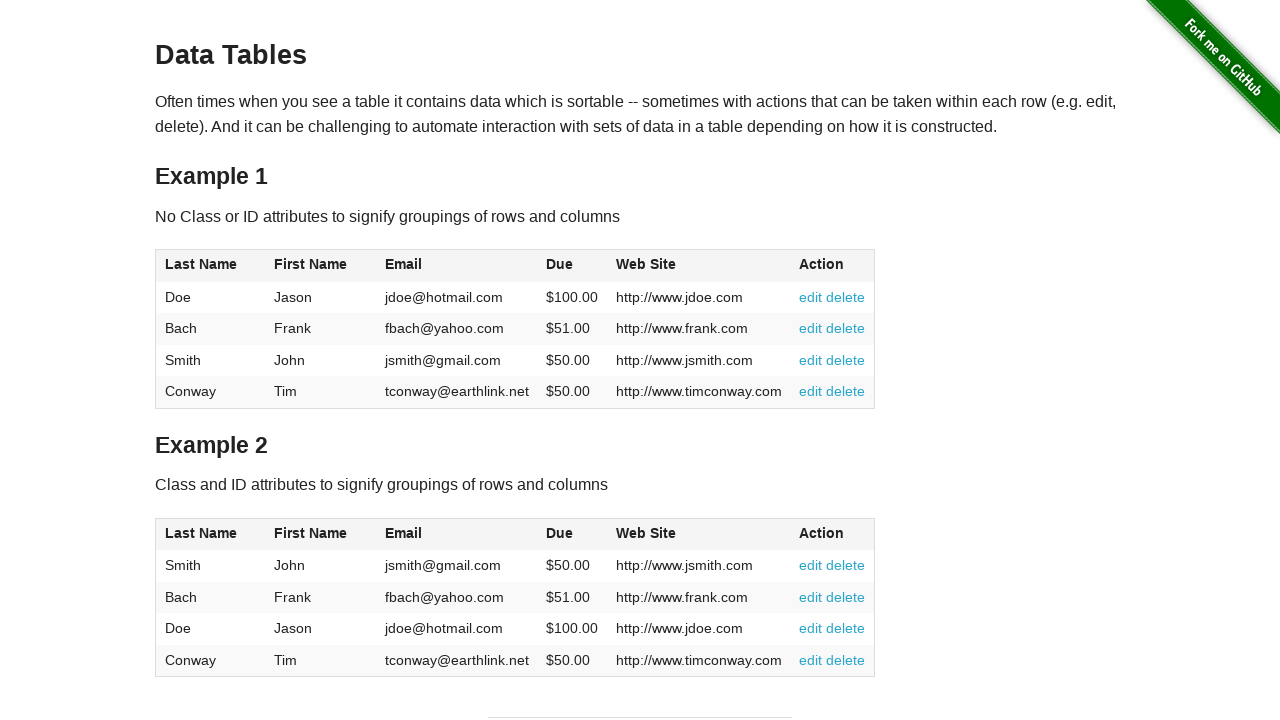

Extracted the last name from the first row
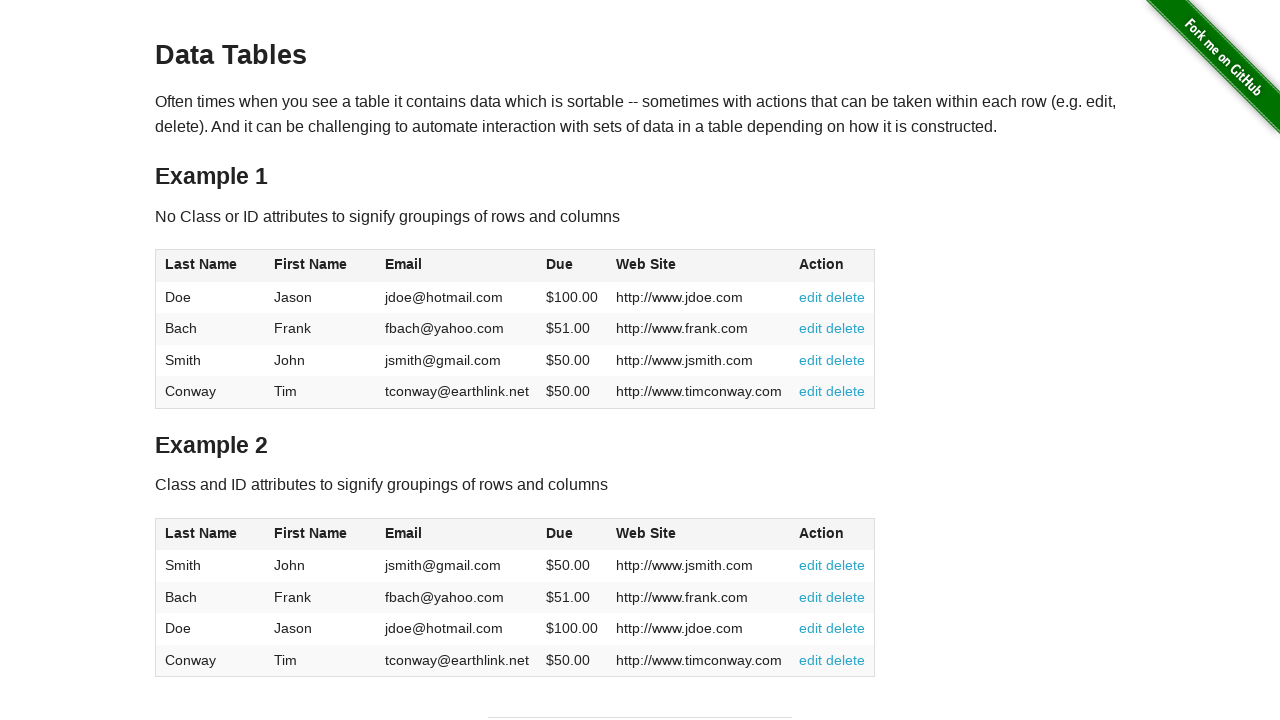

Extracted the debt amount from the first row
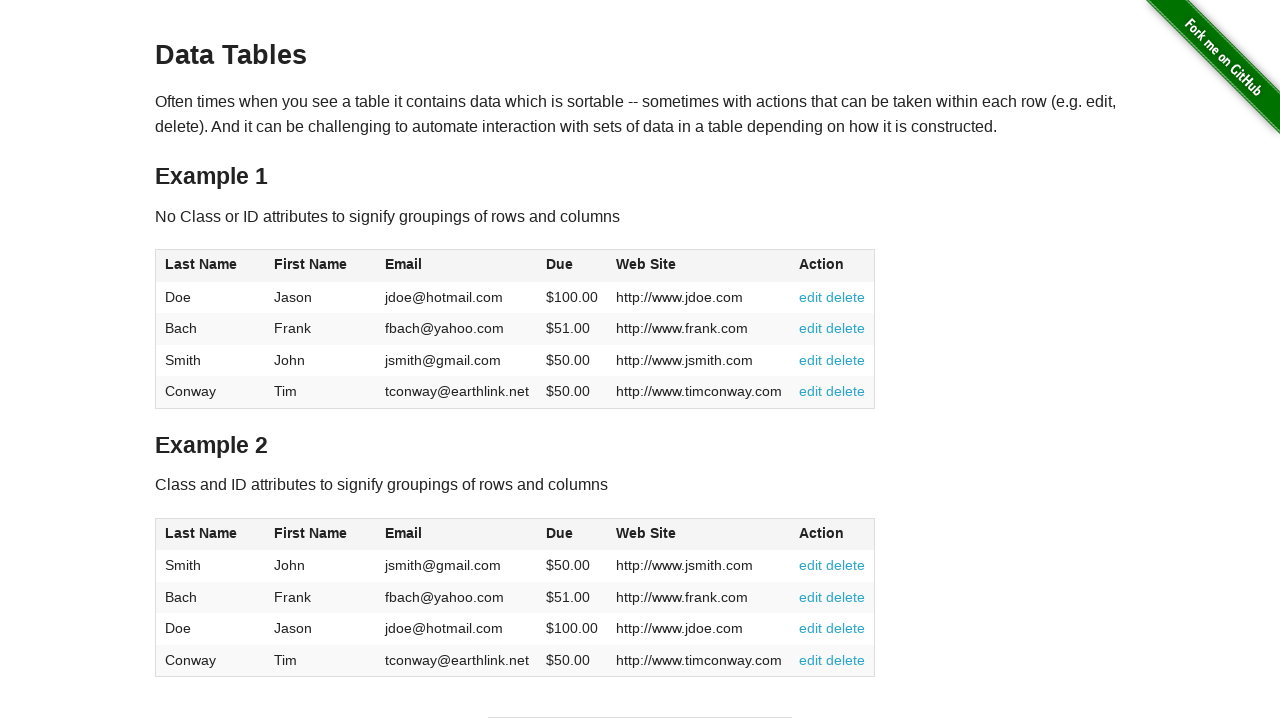

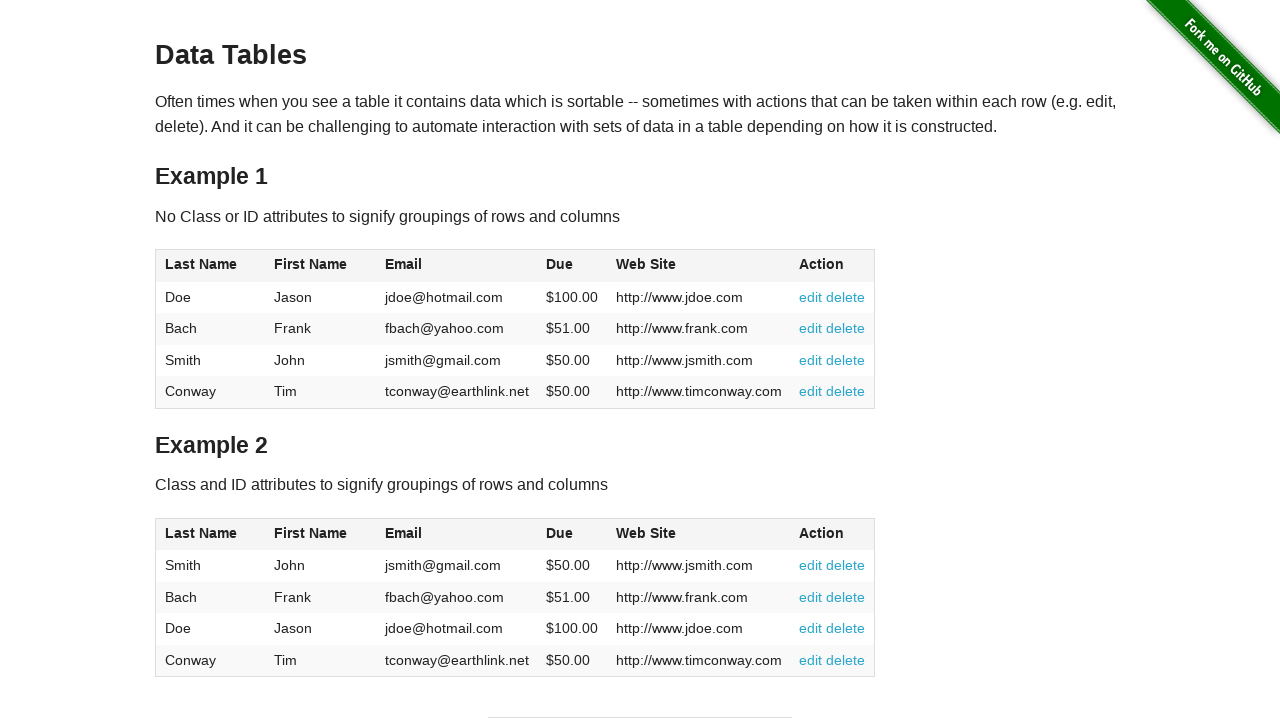